Tests that the sidebar contains Home and Login links before user authentication

Starting URL: https://katalon-demo-cura.herokuapp.com/

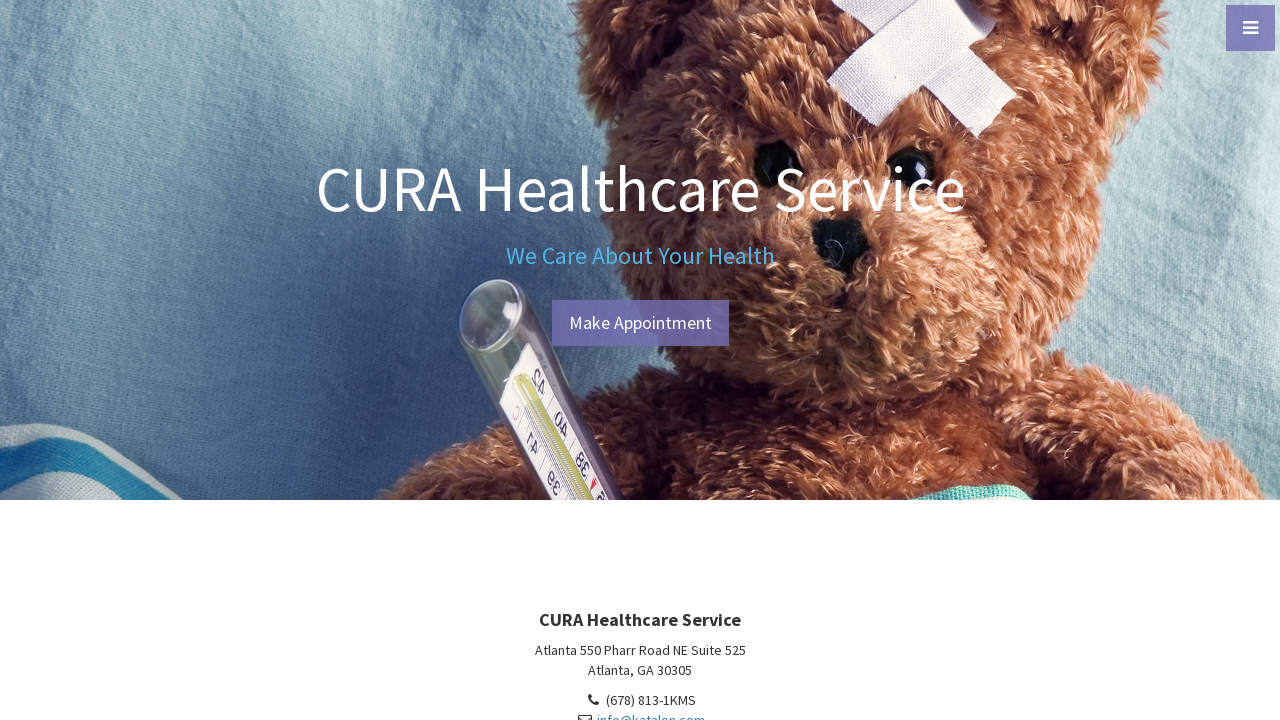

Clicked hamburger menu toggle to open sidebar at (1250, 28) on #menu-toggle
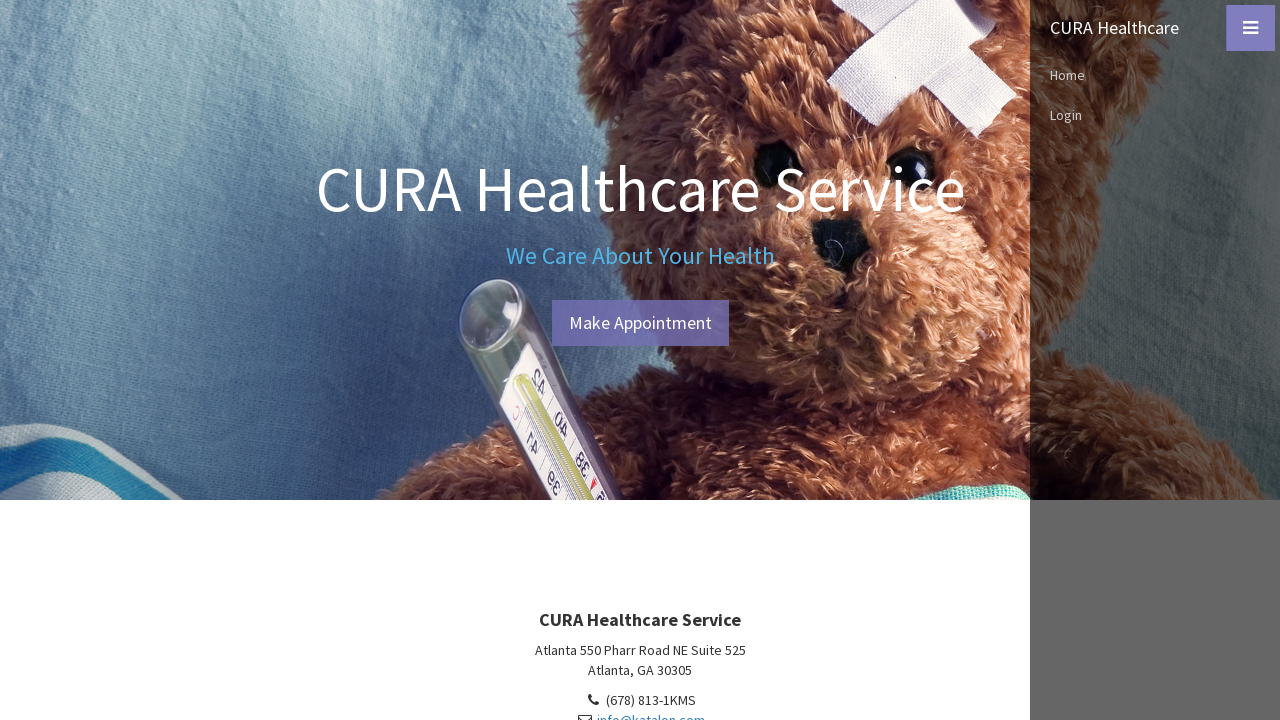

Sidebar wrapper became visible
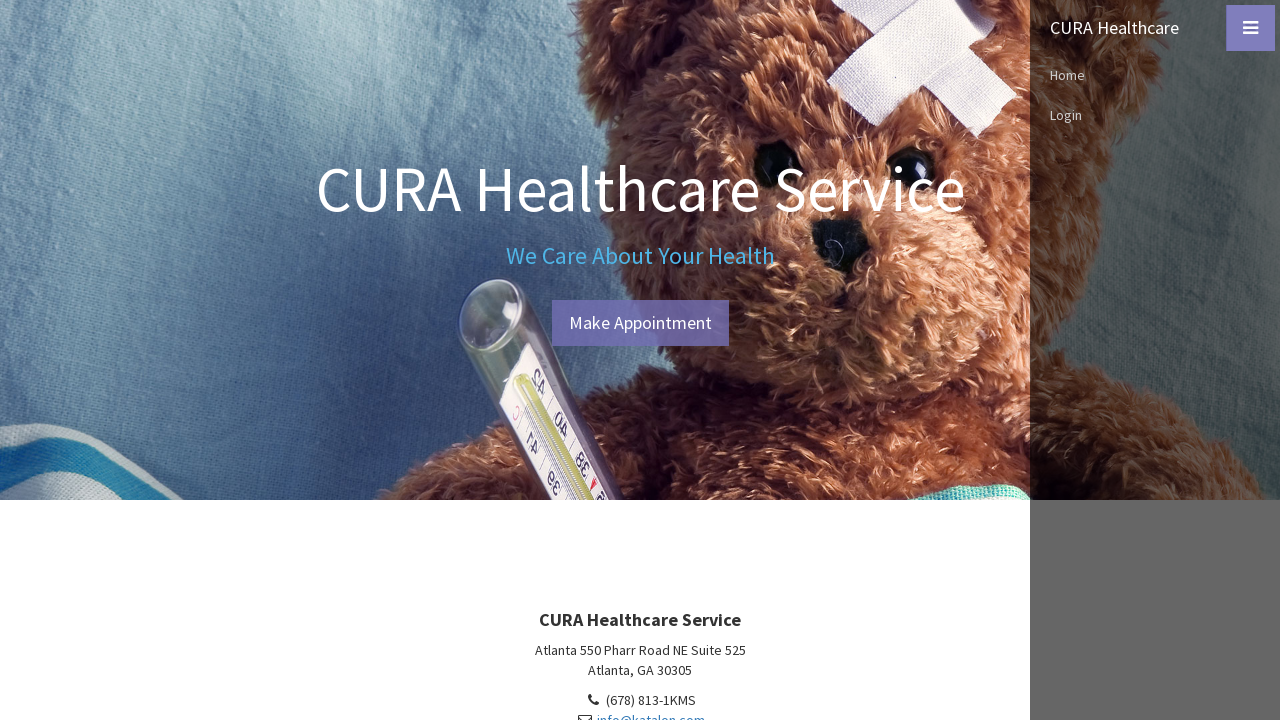

Home link is visible in sidebar
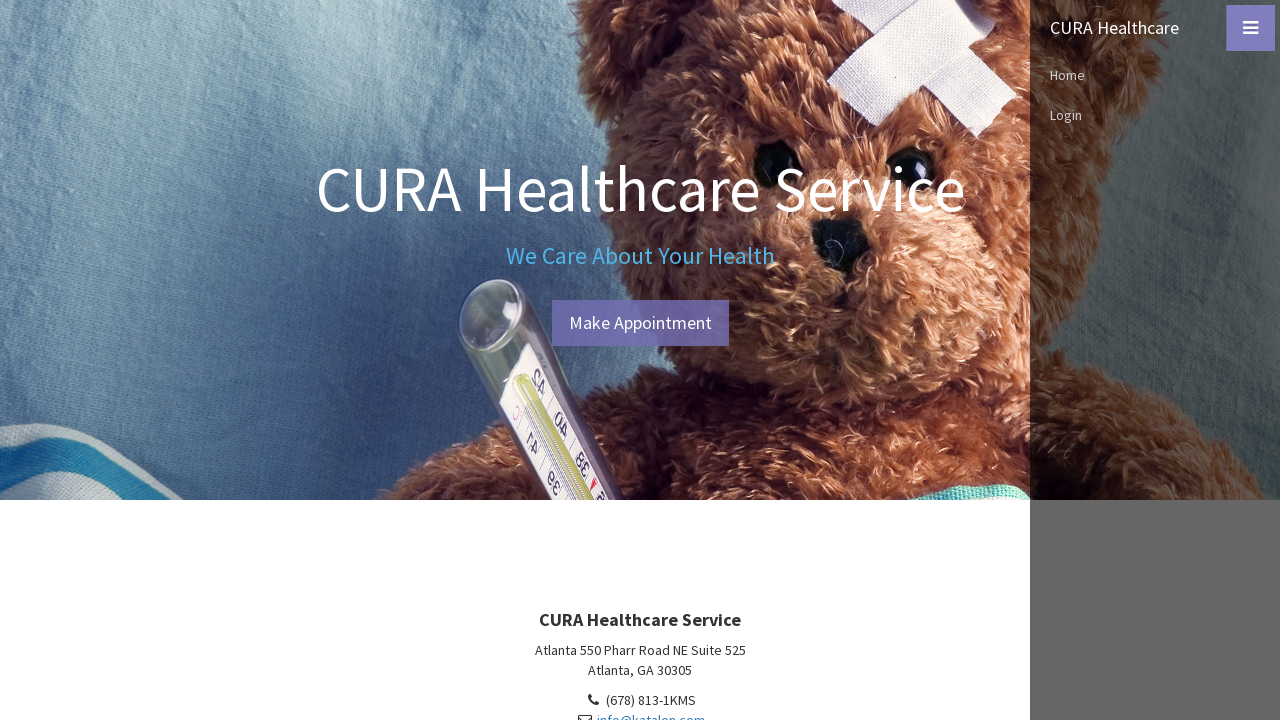

Login link is visible in sidebar
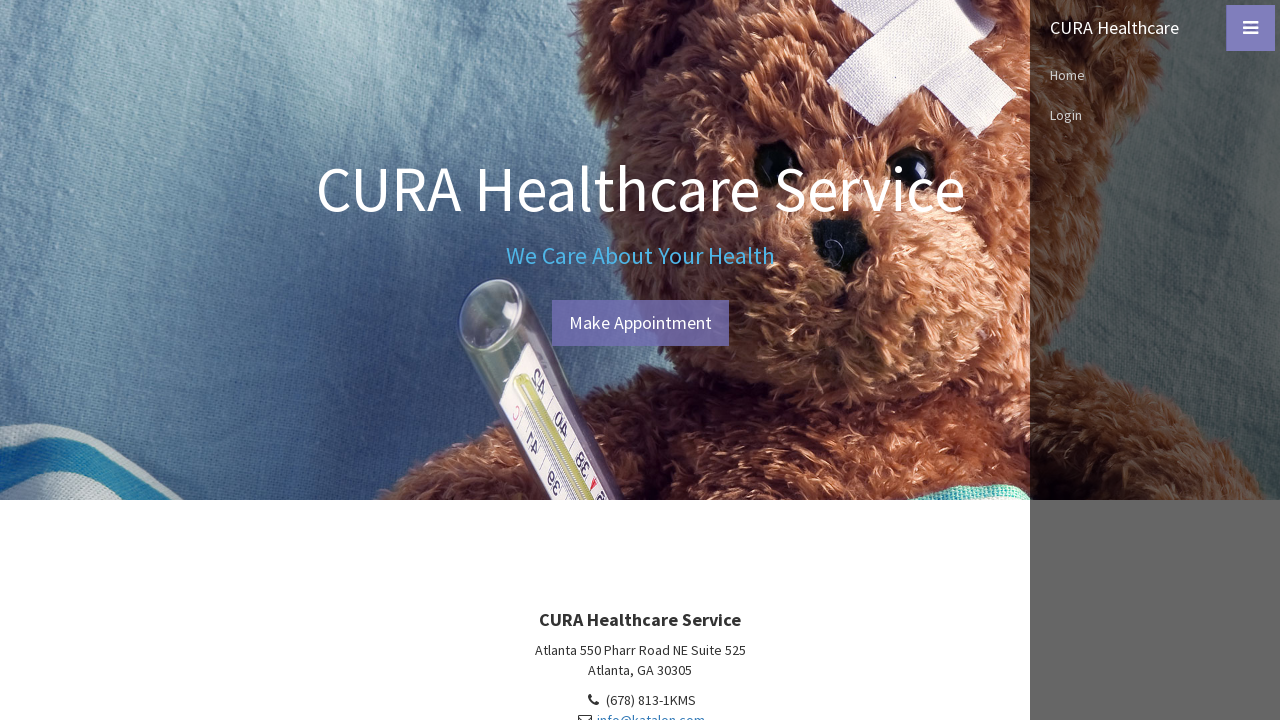

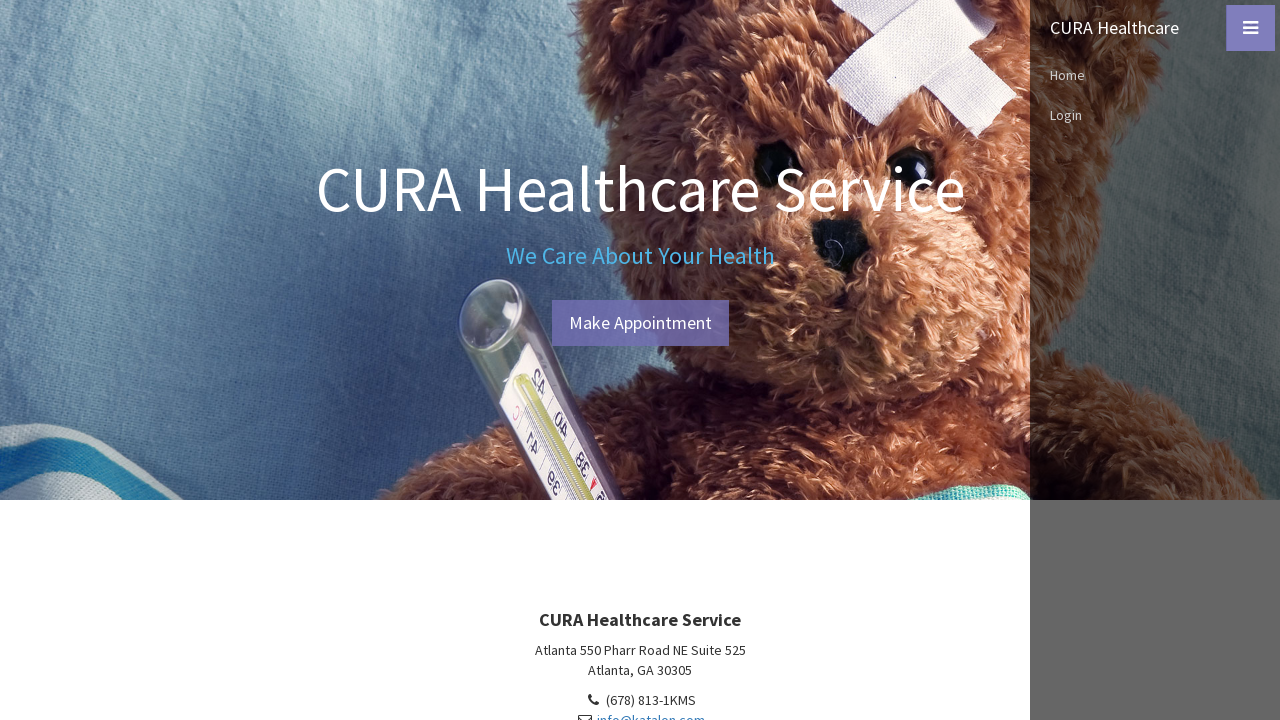